Tests interacting with content inside an iframe by clicking a link and waiting for content to load within the frame

Starting URL: https://rahulshettyacademy.com/AutomationPractice/

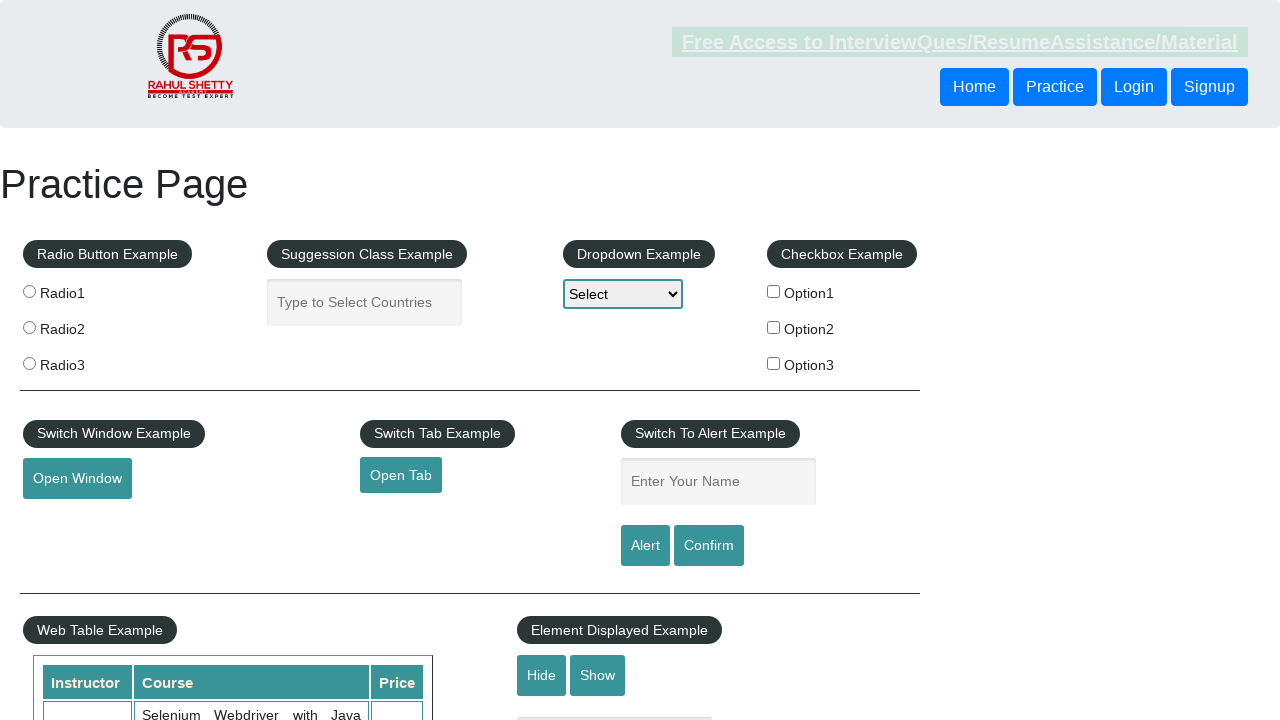

Located iframe with id 'courses-iframe'
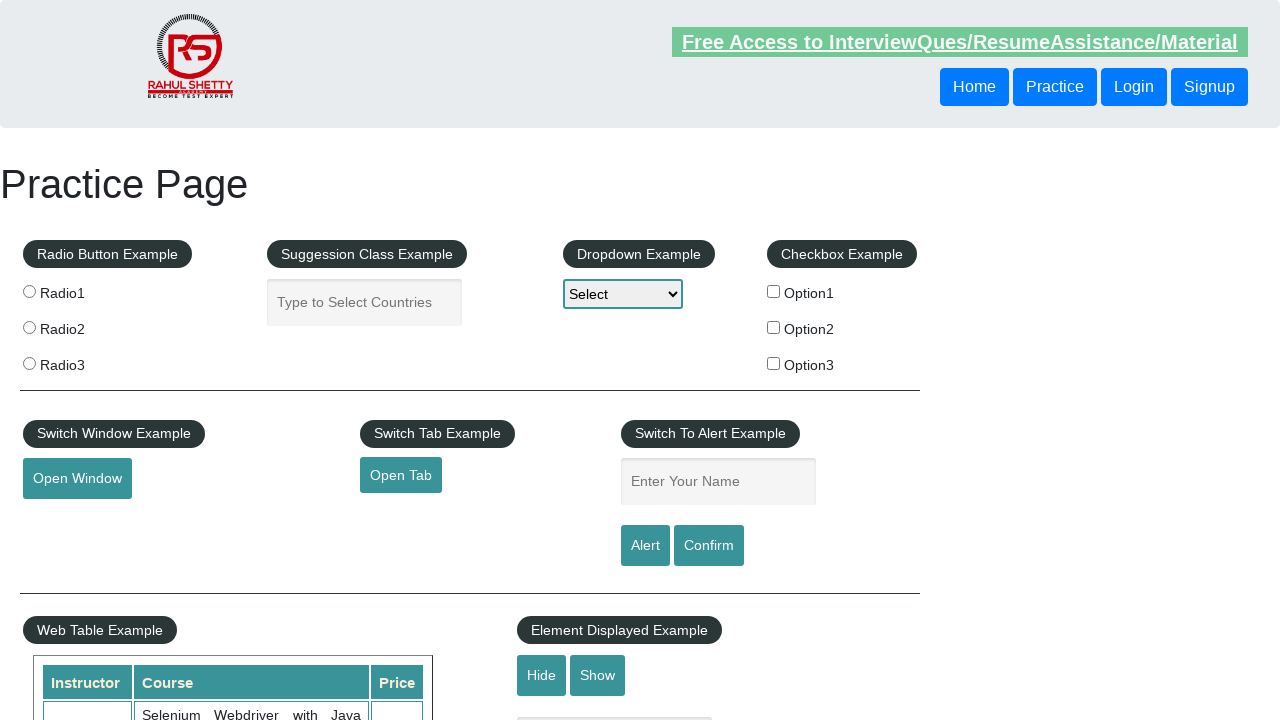

Clicked 'All Access plan' link inside the iframe at (307, 360) on #courses-iframe >> internal:control=enter-frame >> internal:role=link[name="All 
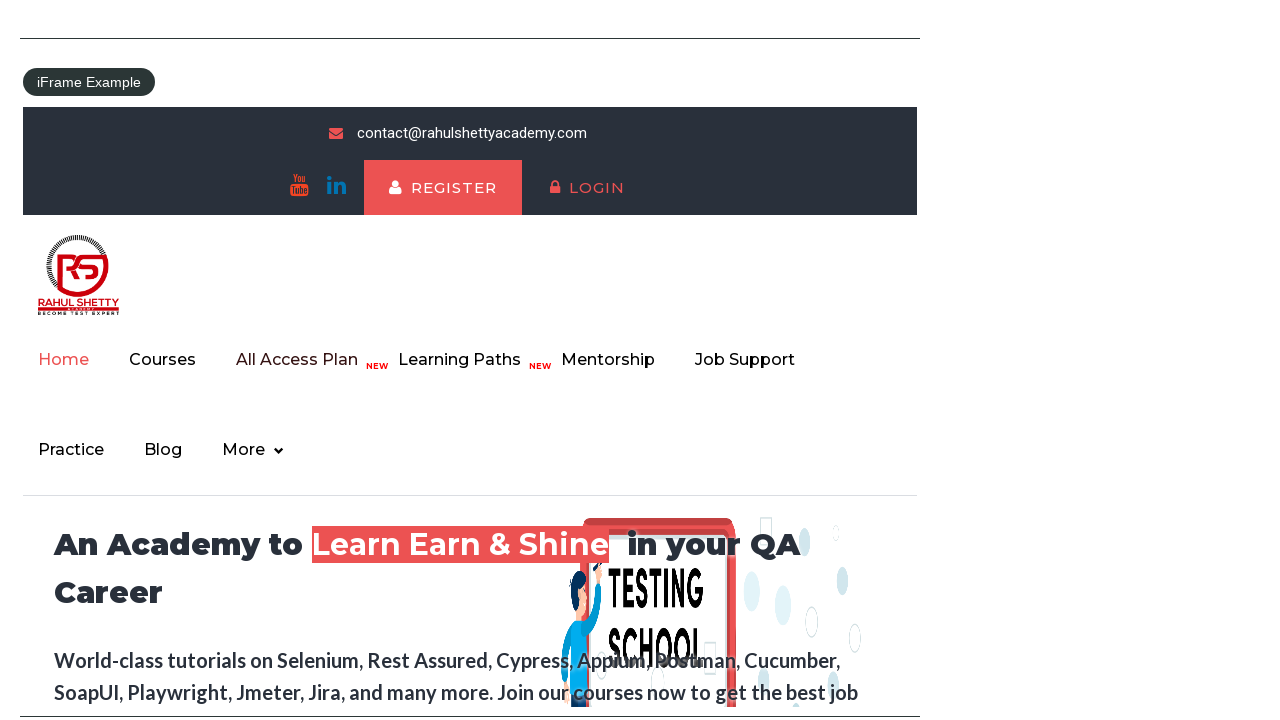

Subscription content 'All Access Subscription' loaded inside the iframe
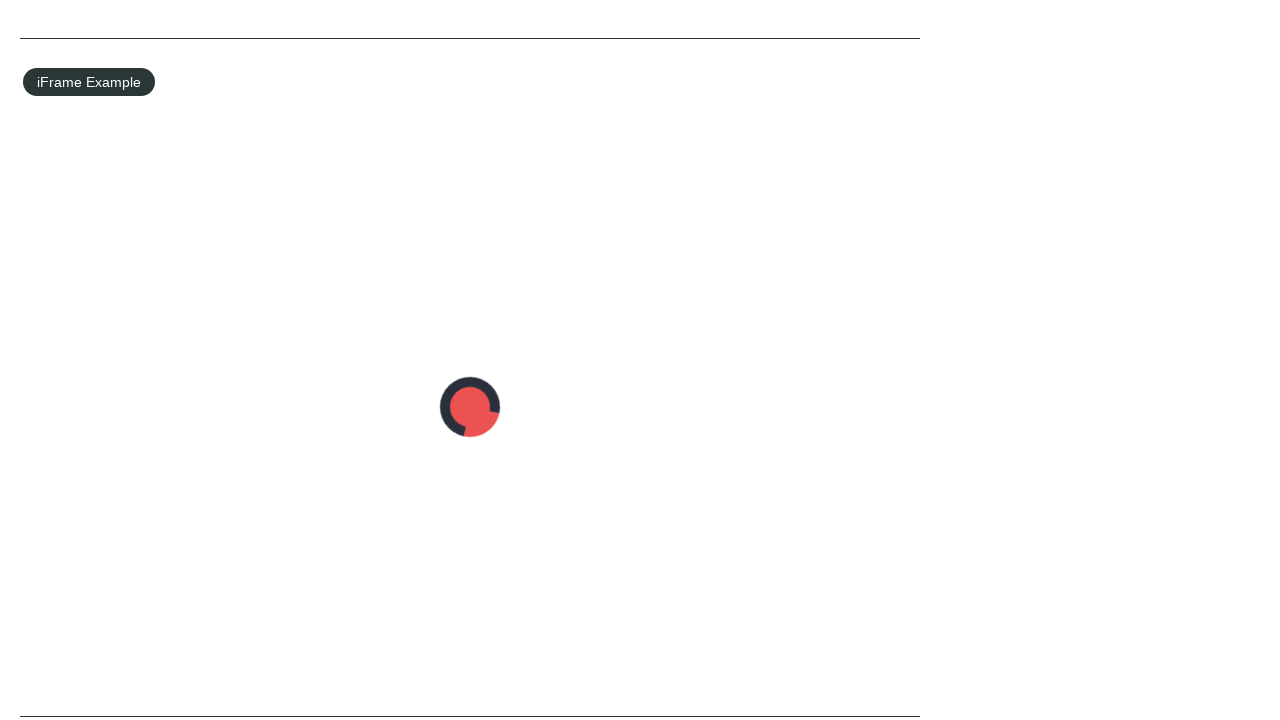

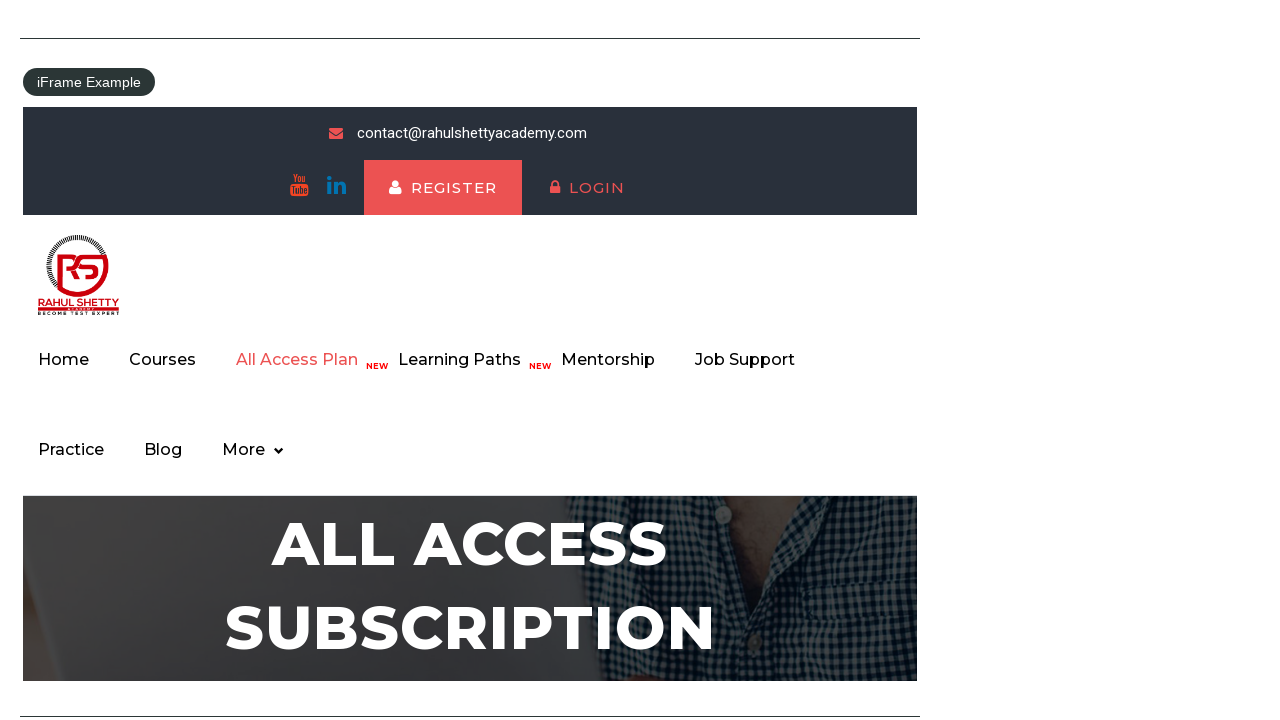